Tests marking all todo items as completed using the toggle all checkbox

Starting URL: https://demo.playwright.dev/todomvc

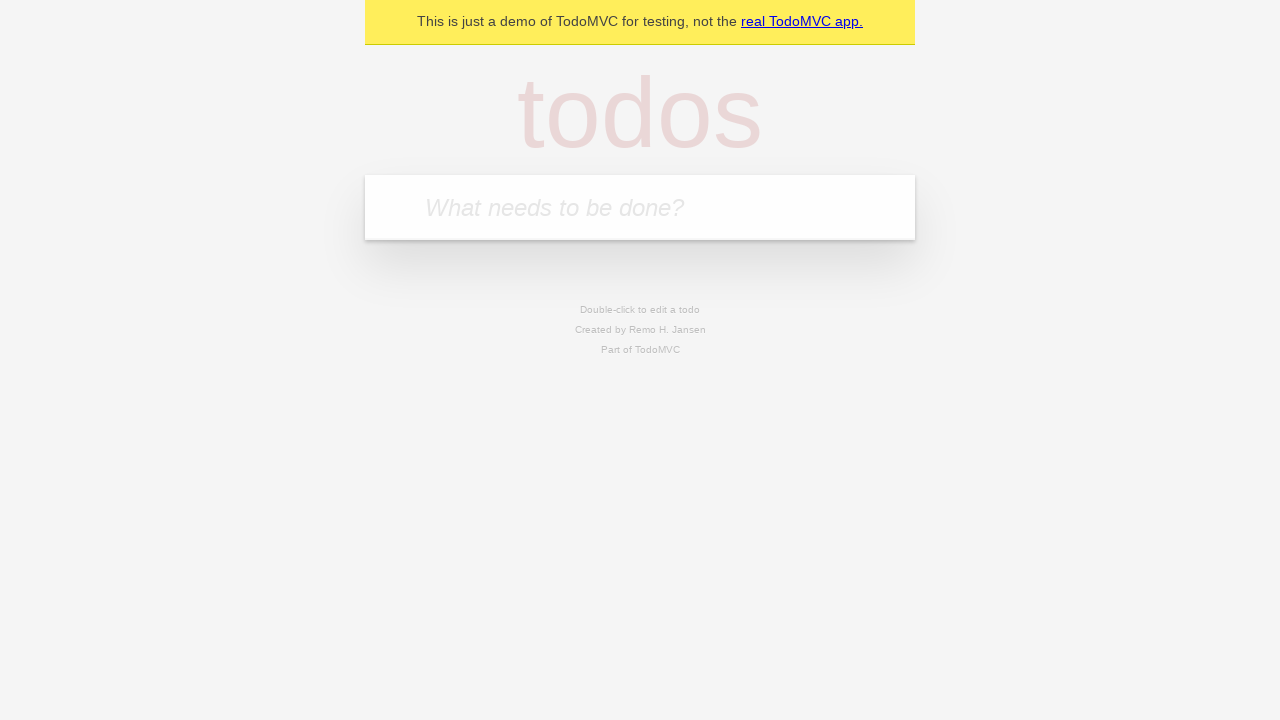

Filled todo input with 'buy some cheese' on internal:attr=[placeholder="What needs to be done?"i]
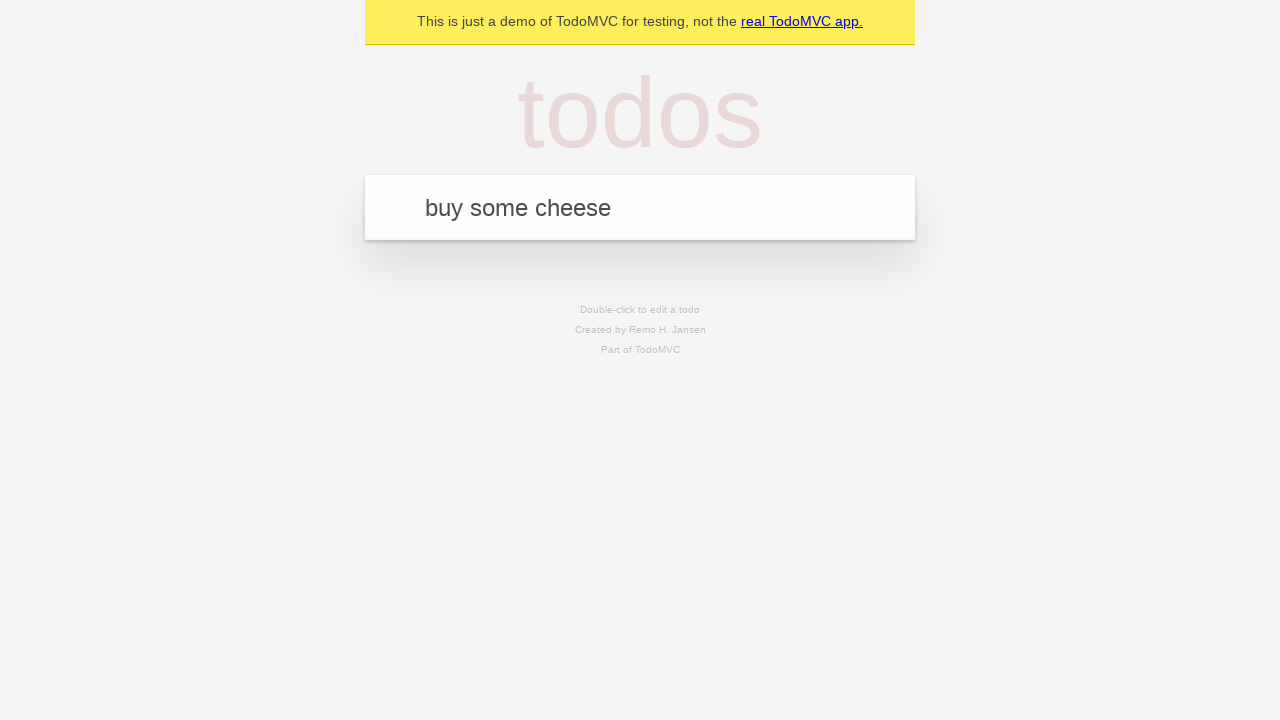

Pressed Enter to add first todo item on internal:attr=[placeholder="What needs to be done?"i]
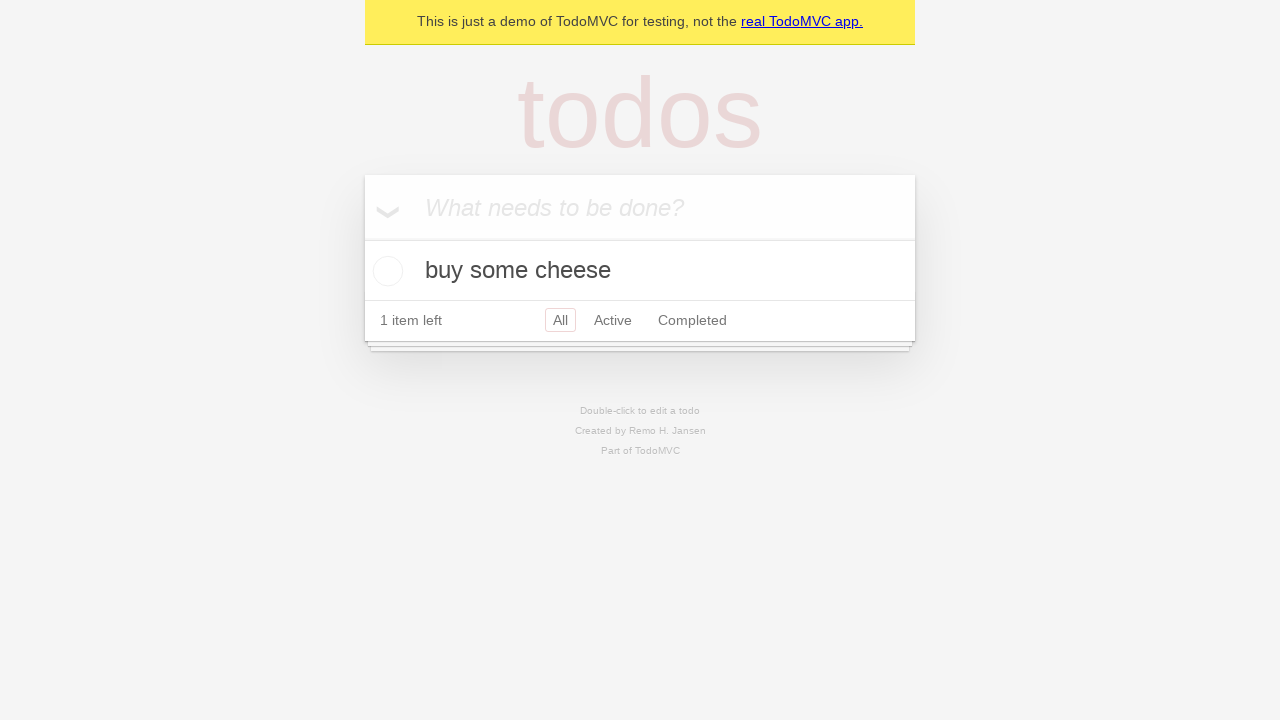

Filled todo input with 'feed the cat' on internal:attr=[placeholder="What needs to be done?"i]
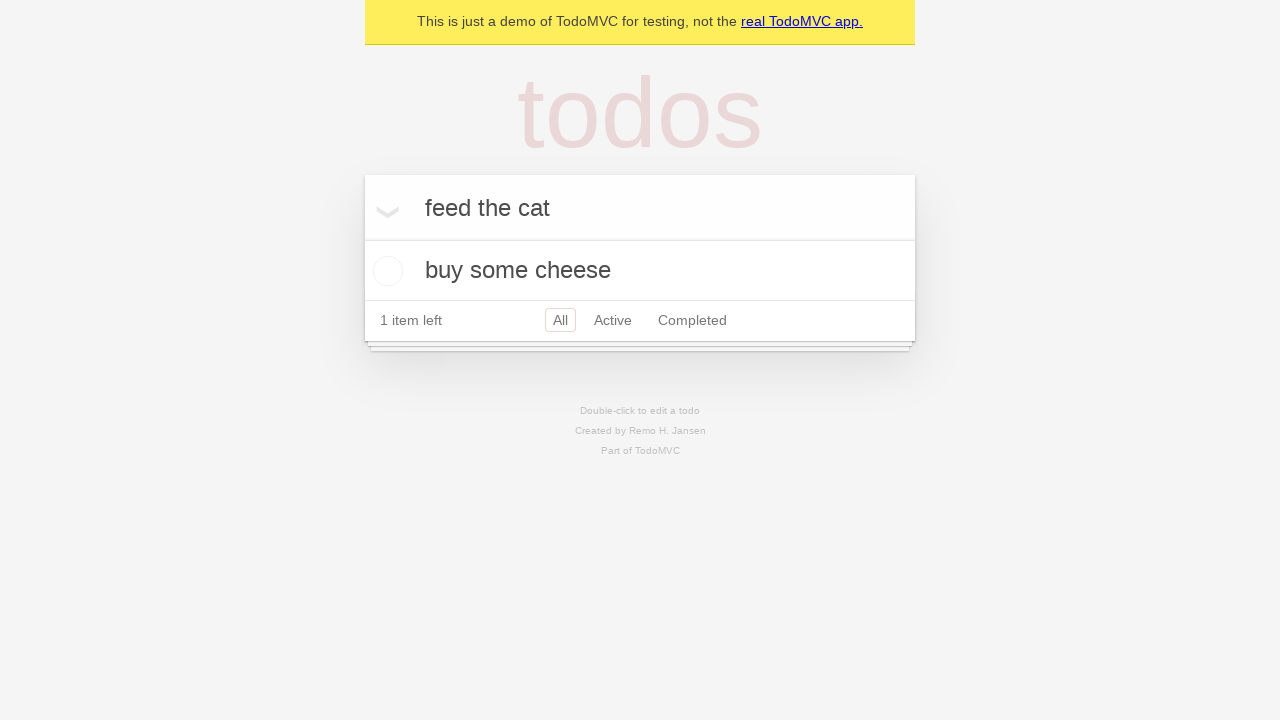

Pressed Enter to add second todo item on internal:attr=[placeholder="What needs to be done?"i]
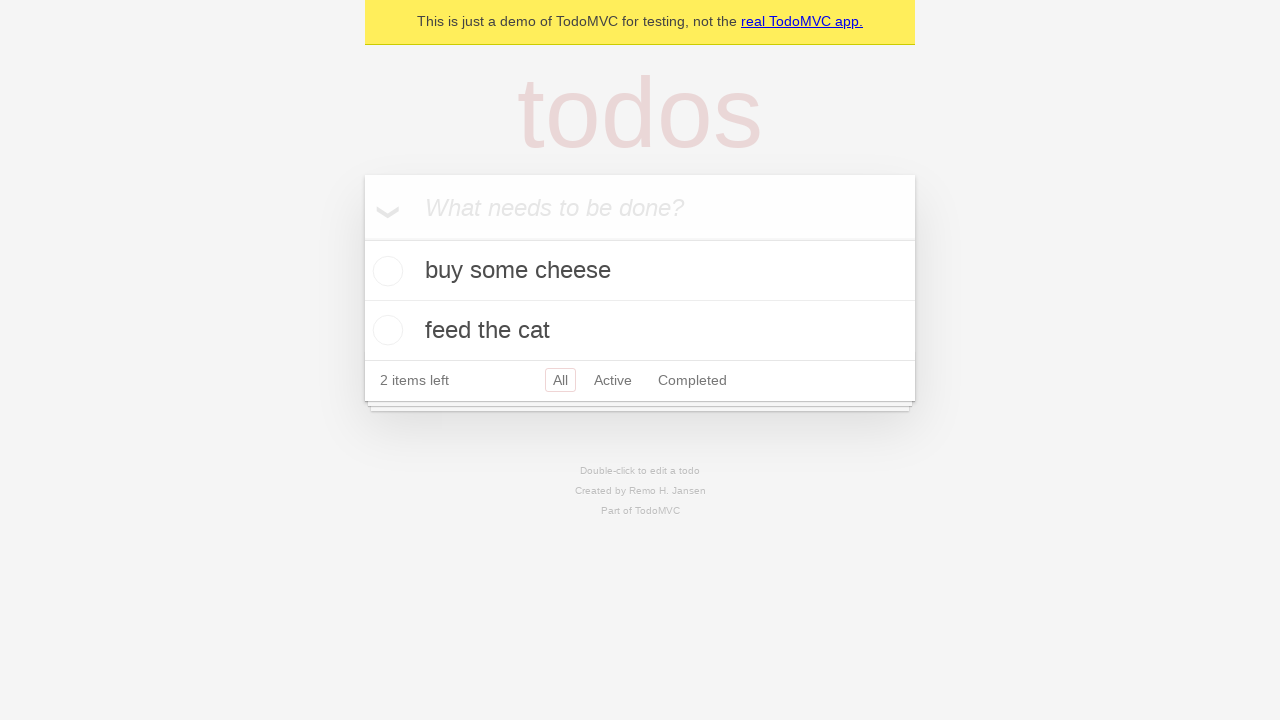

Filled todo input with 'book a doctors appointment' on internal:attr=[placeholder="What needs to be done?"i]
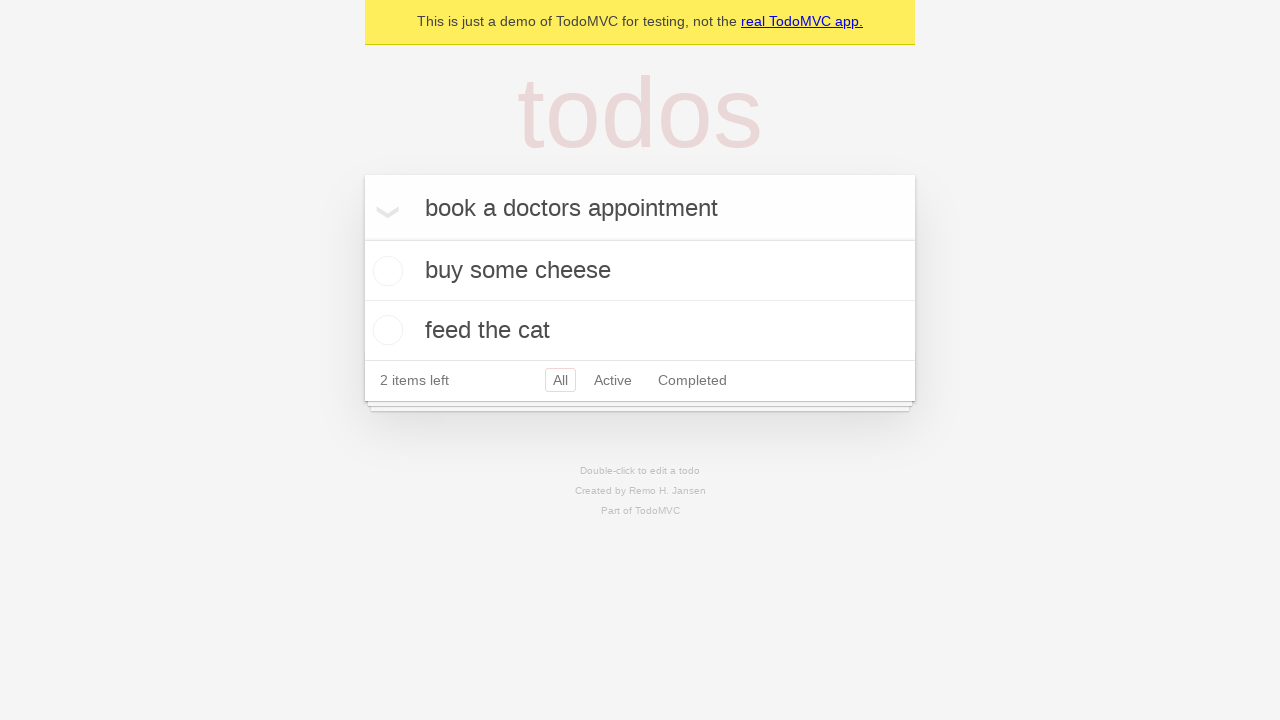

Pressed Enter to add third todo item on internal:attr=[placeholder="What needs to be done?"i]
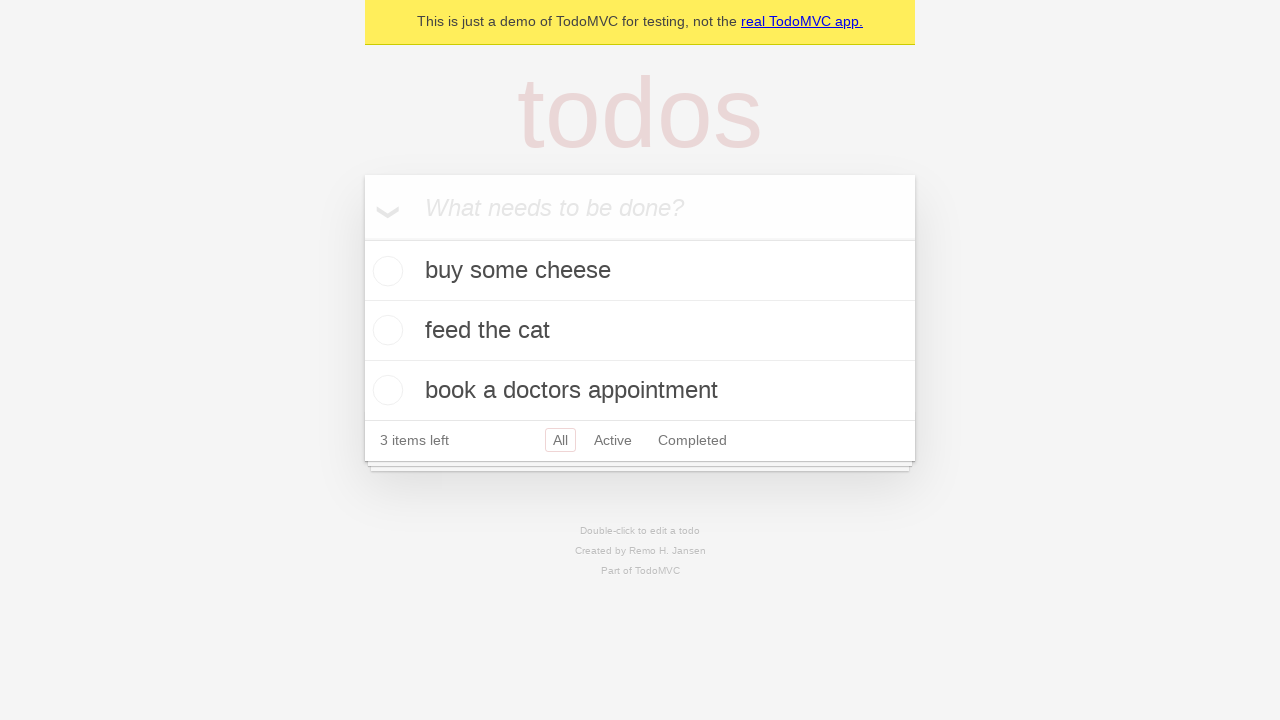

Clicked 'Mark all as complete' checkbox at (362, 238) on internal:label="Mark all as complete"i
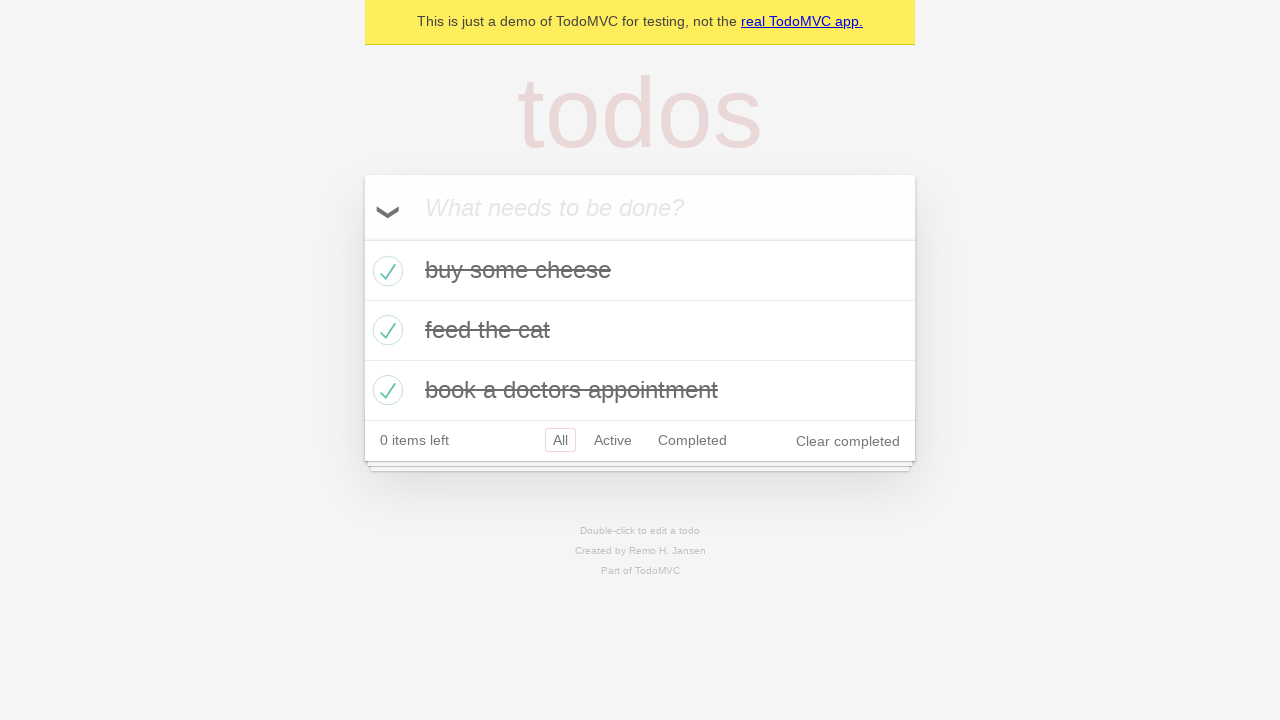

All todo items are now marked as completed
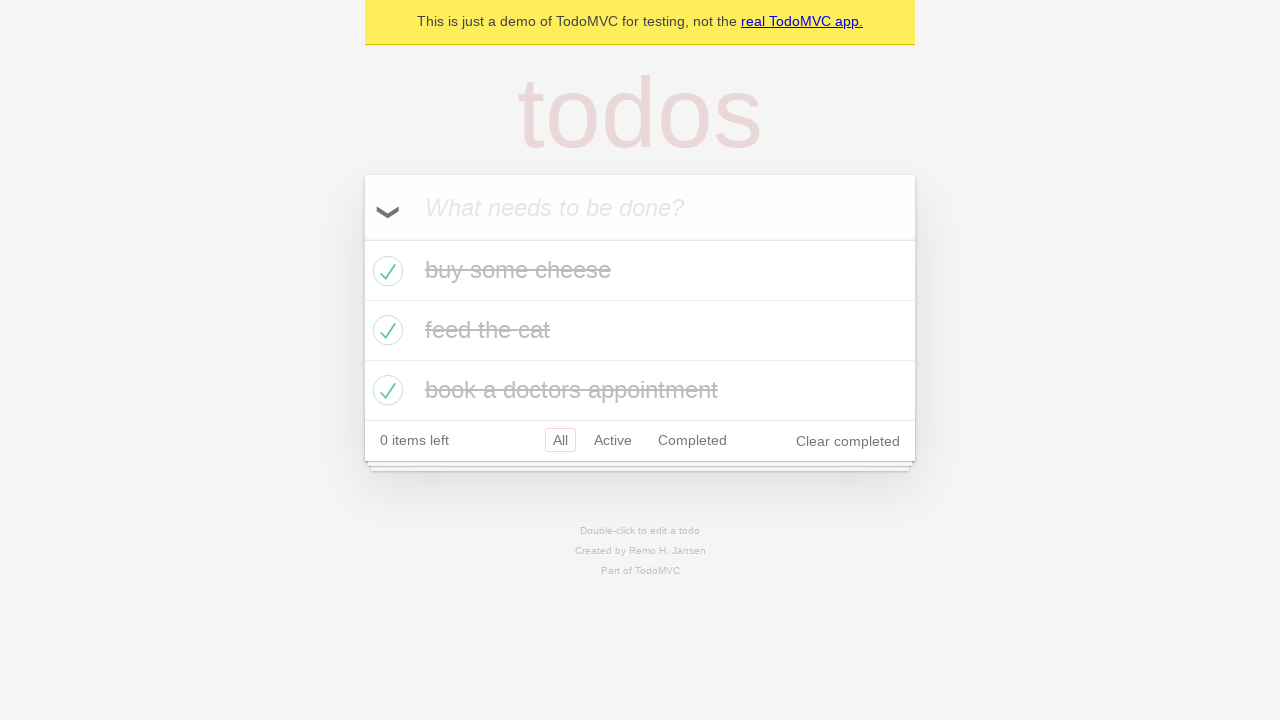

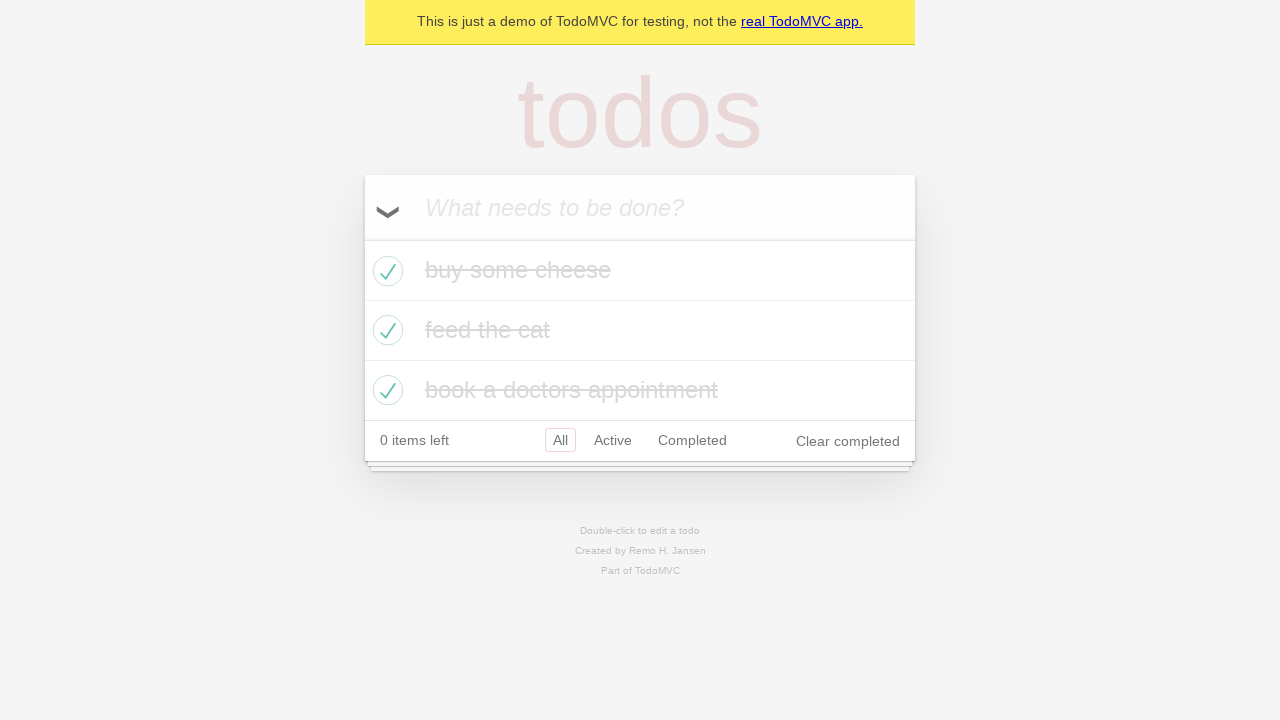